Tests form submission by clicking the submit button and verifying the confirmation page displays "Form submitted"

Starting URL: https://www.selenium.dev/selenium/web/web-form.html

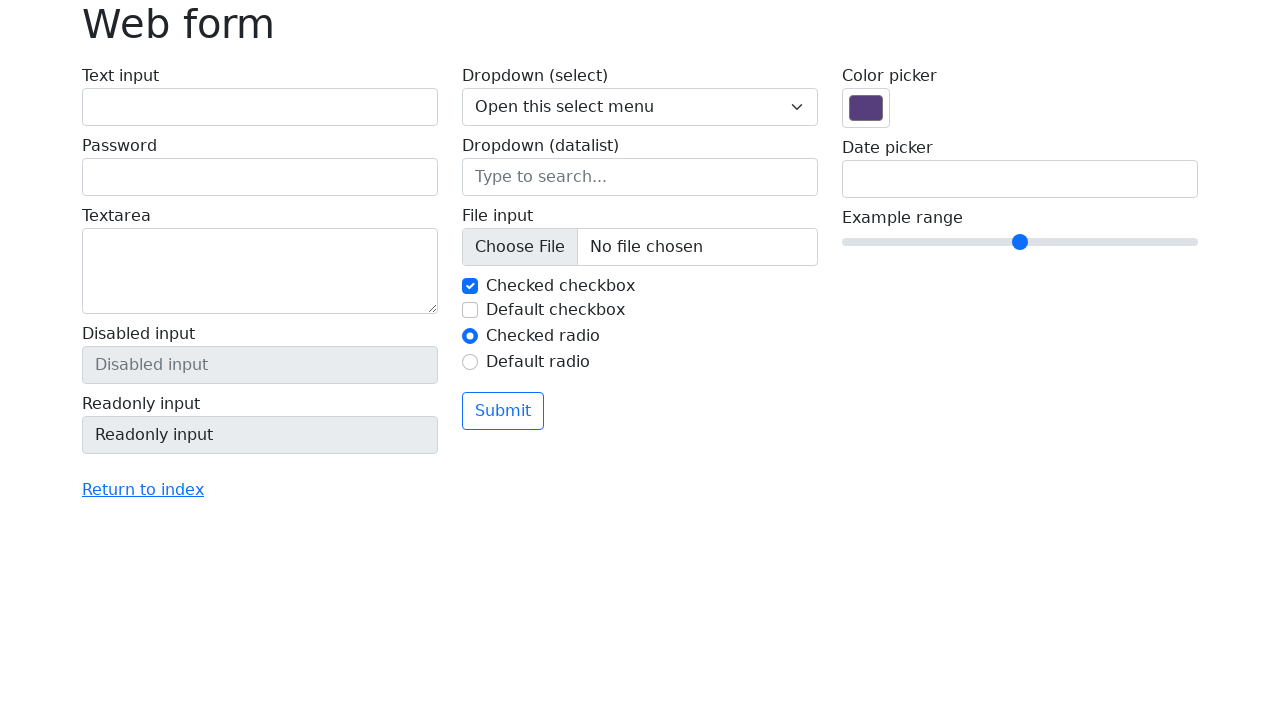

Clicked submit button on the form at (503, 411) on button
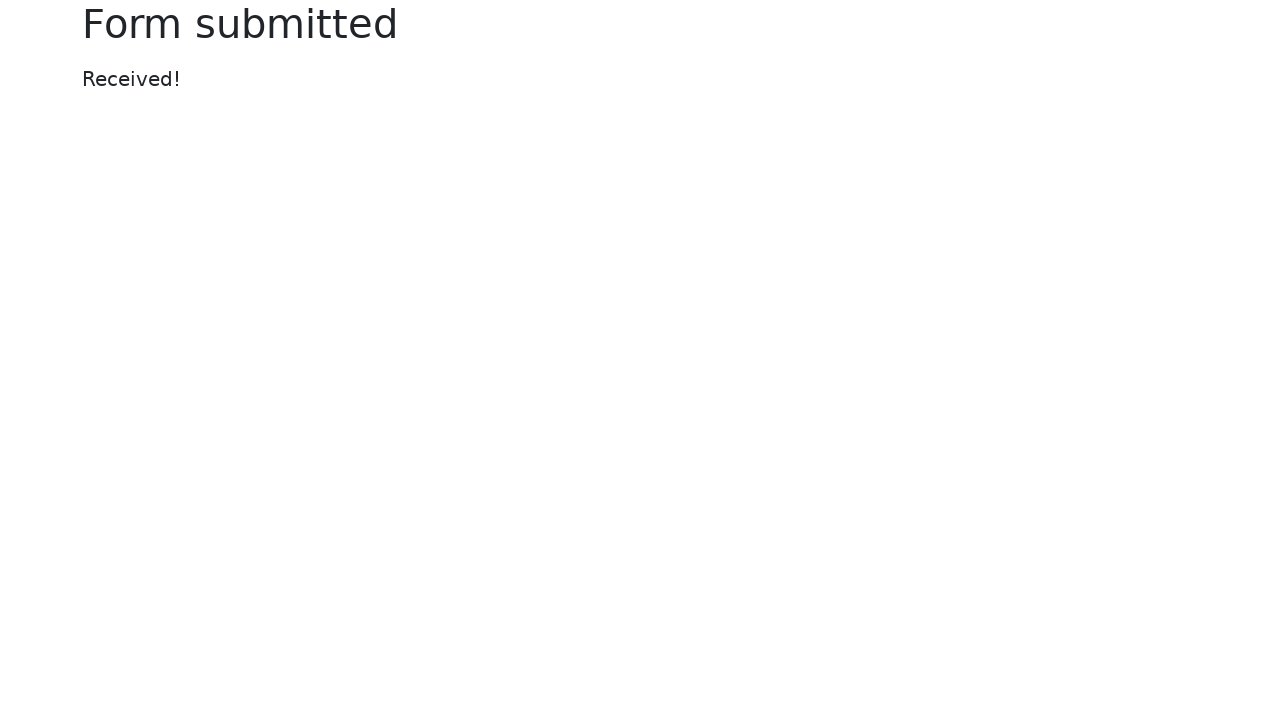

Waited for confirmation message to appear
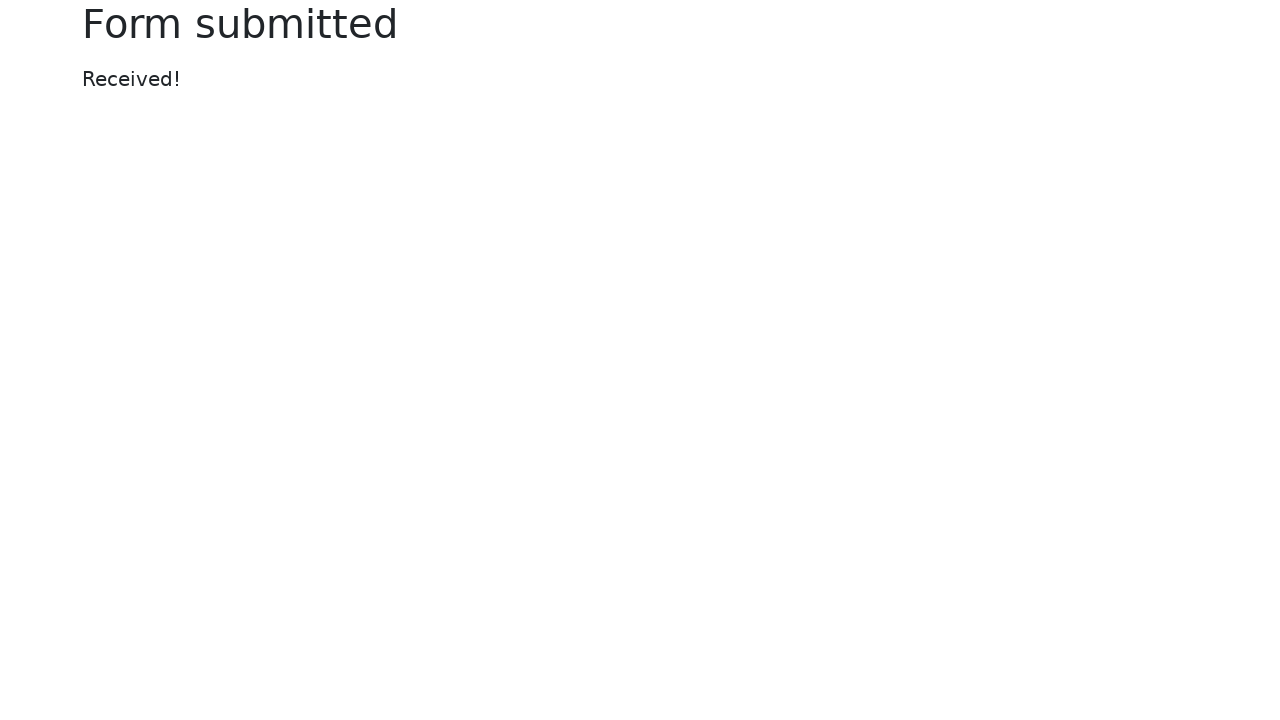

Retrieved confirmation message text content
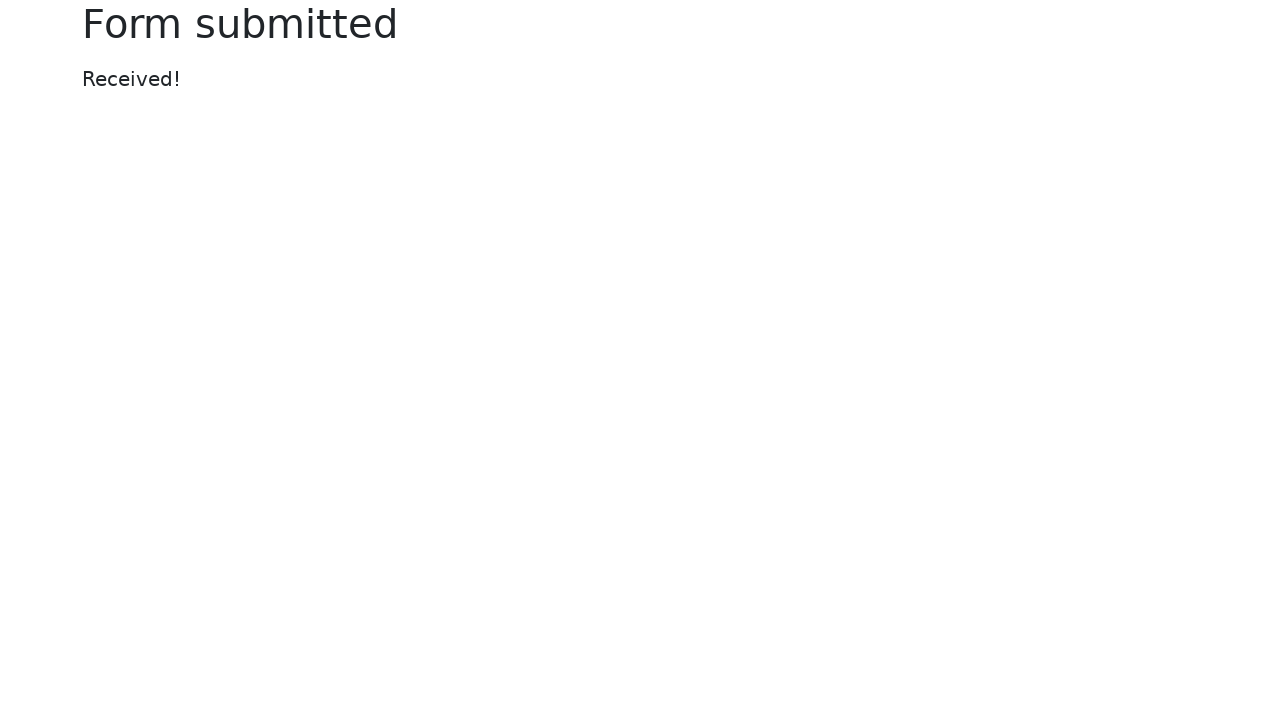

Verified confirmation page displays 'Form submitted'
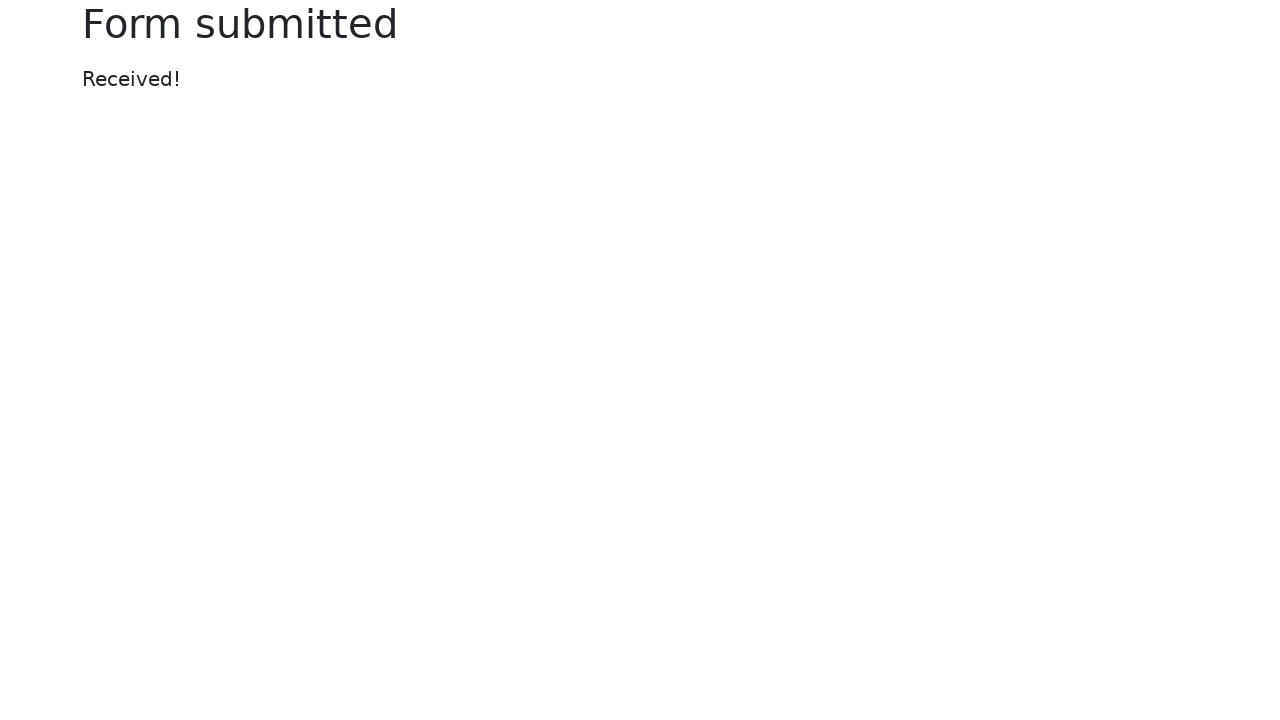

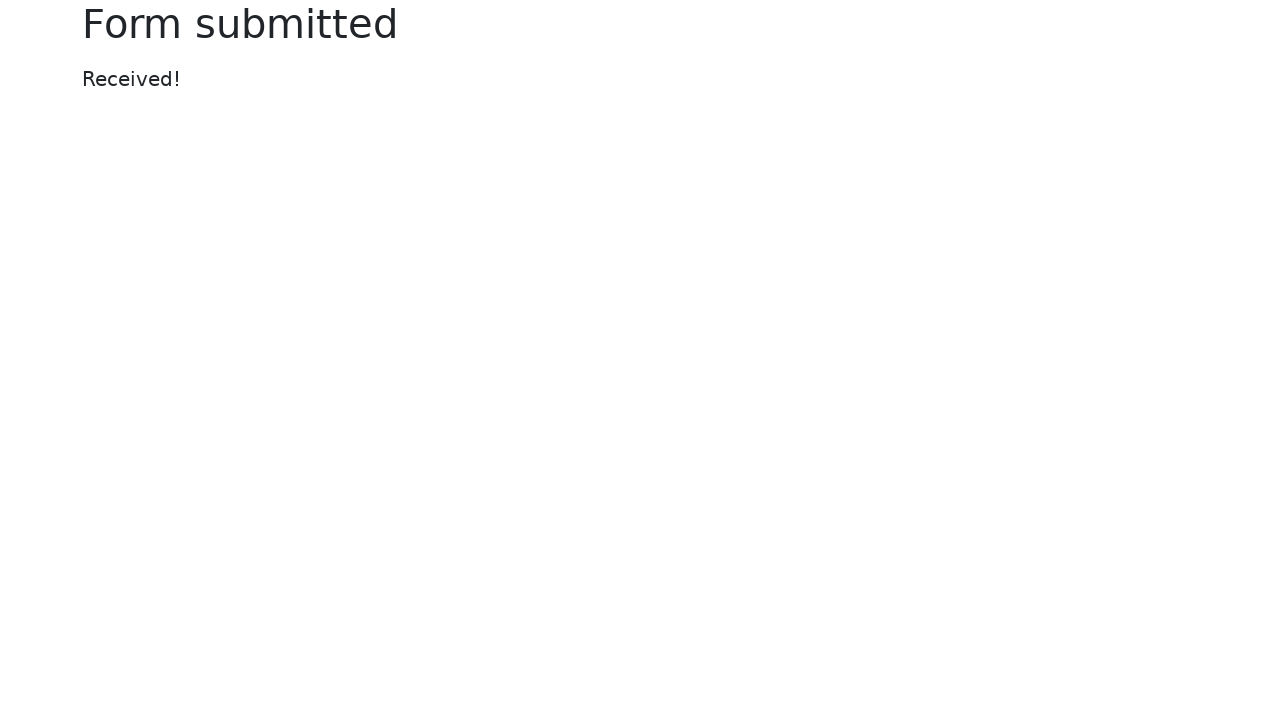